Tests HTML5 drag and drop functionality by dragging column A to column B and verifying the elements have switched positions

Starting URL: http://the-internet.herokuapp.com/drag_and_drop

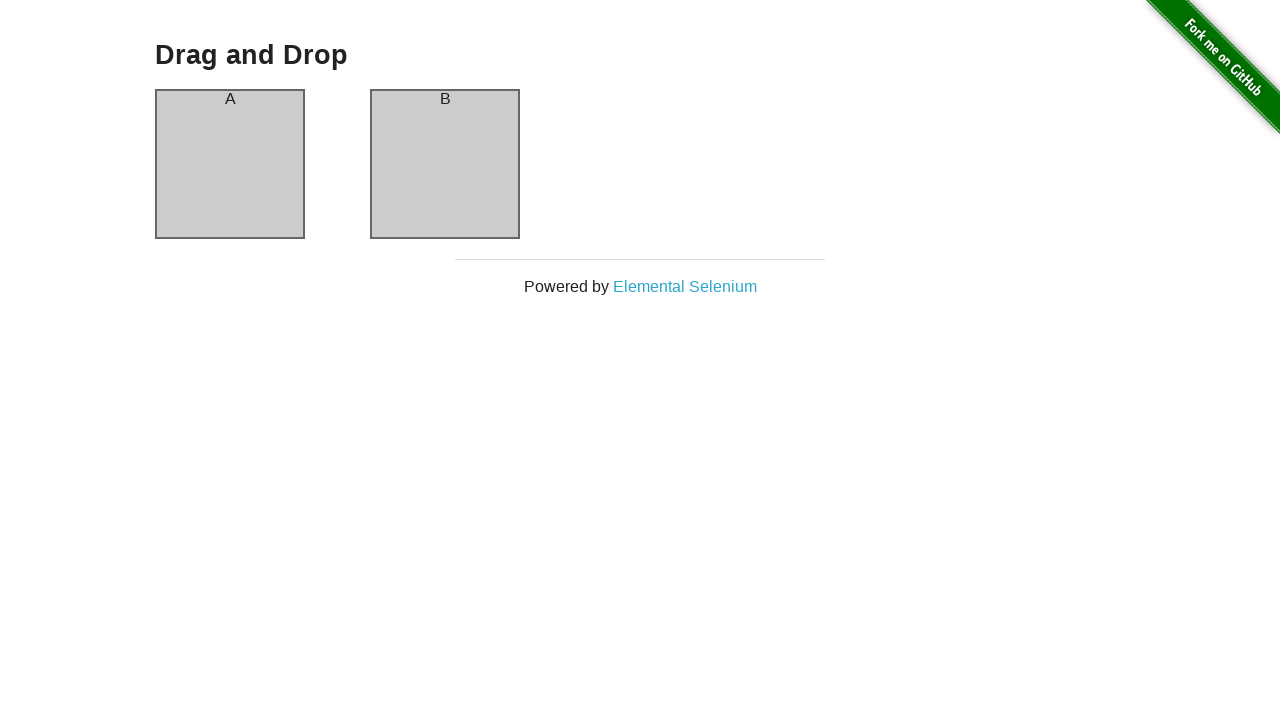

Dragged column A to column B position at (445, 164)
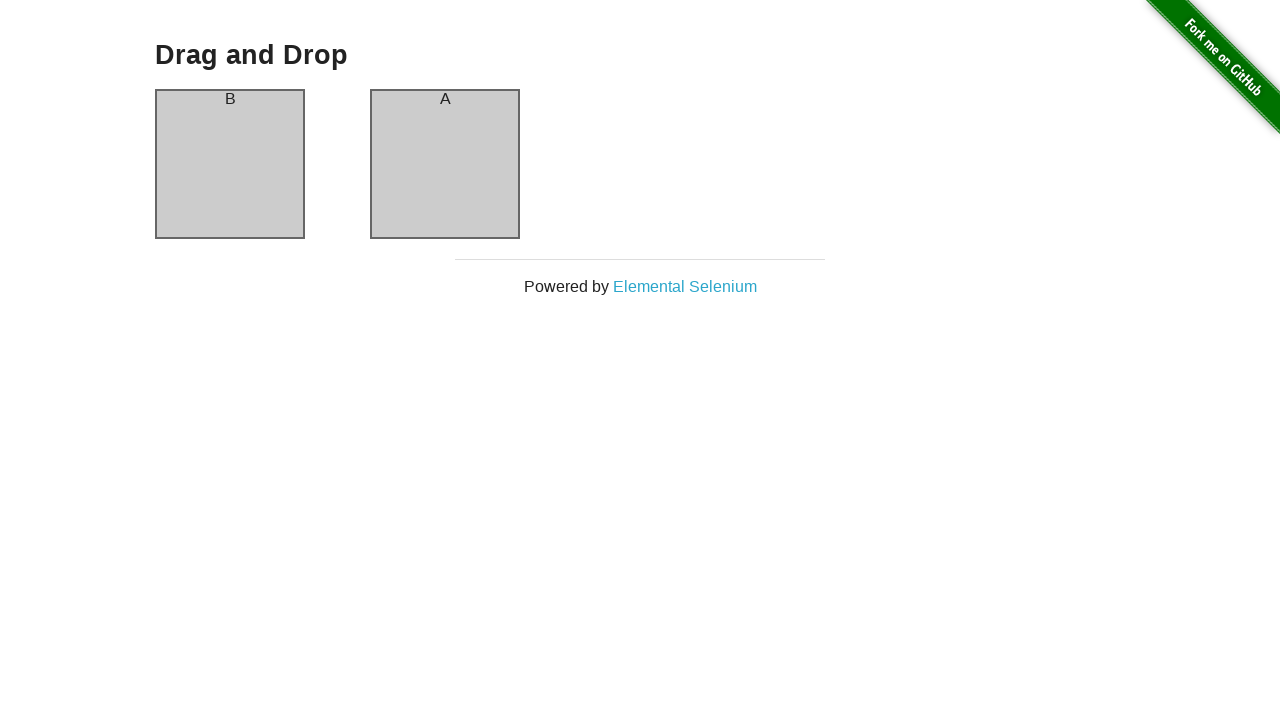

Waited for column A selector to be available
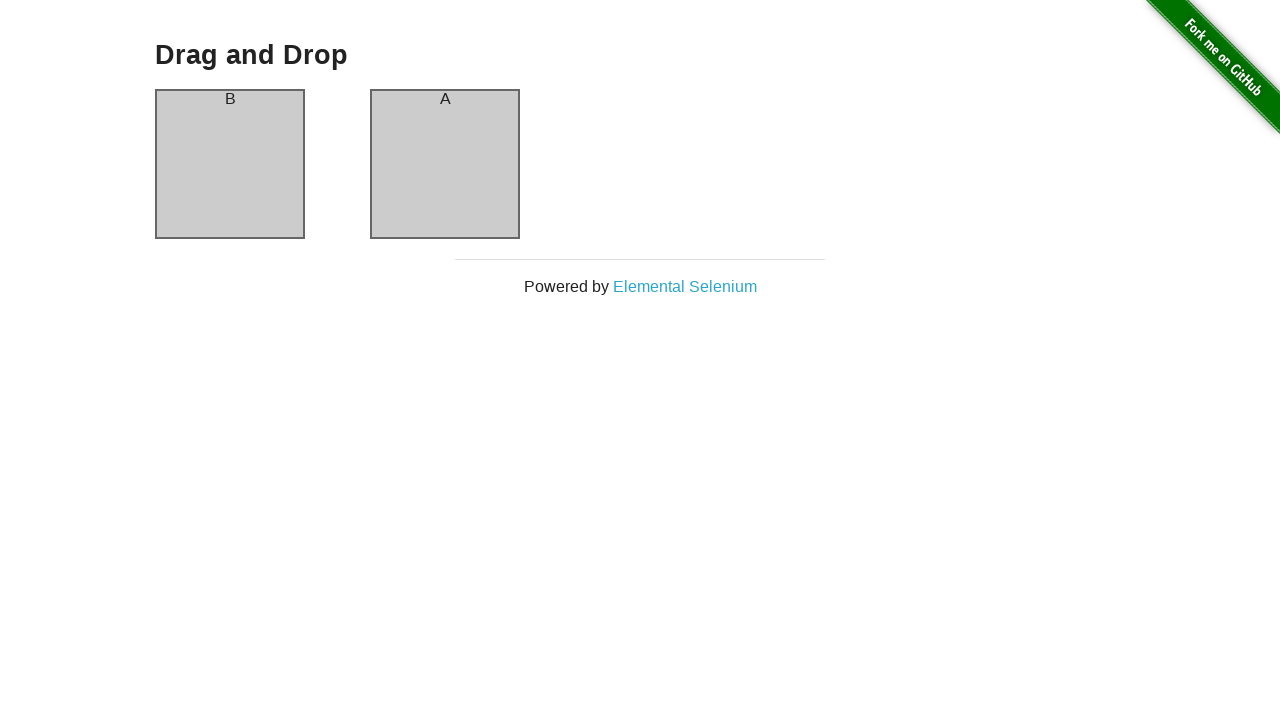

Verified that column A header now displays 'B'
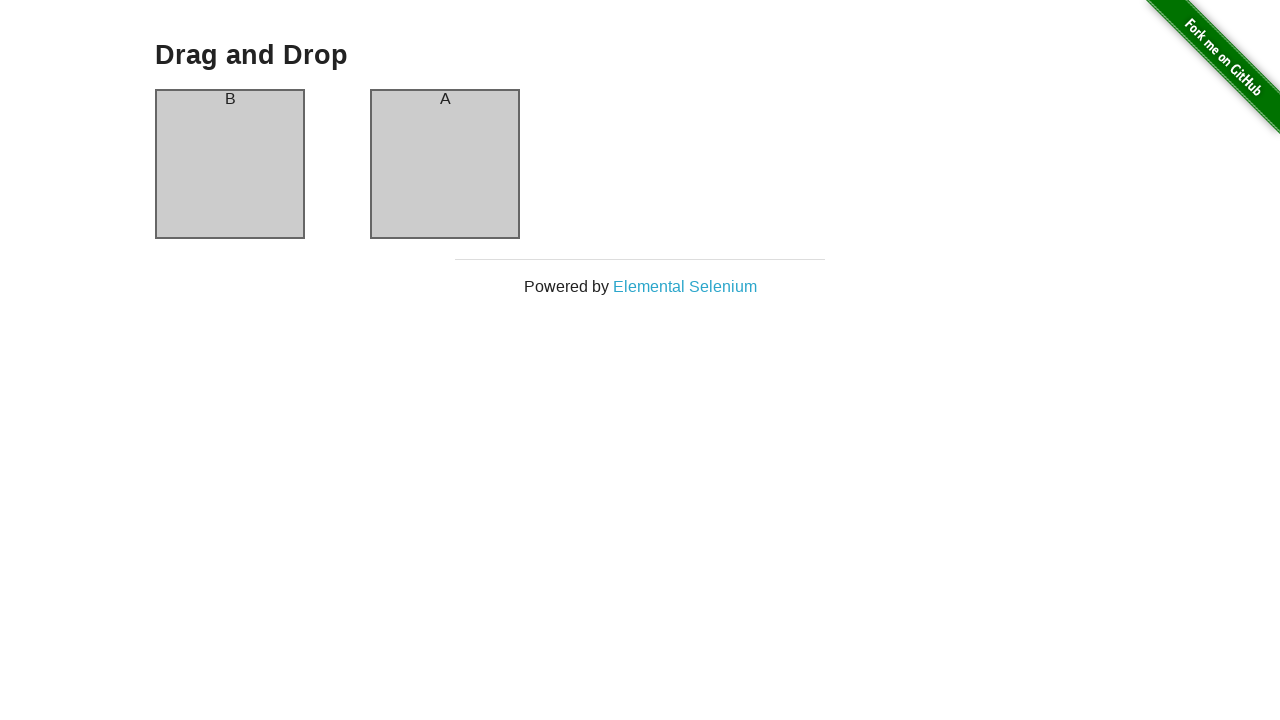

Verified that column B header now displays 'A'
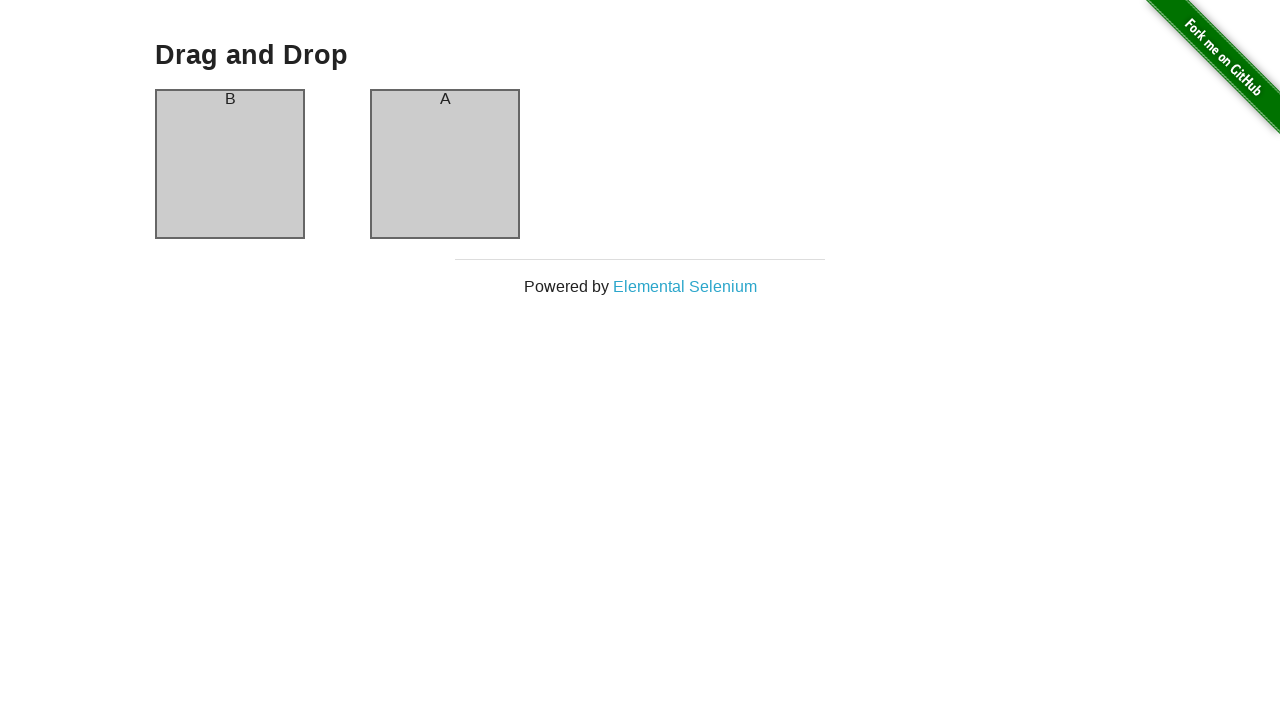

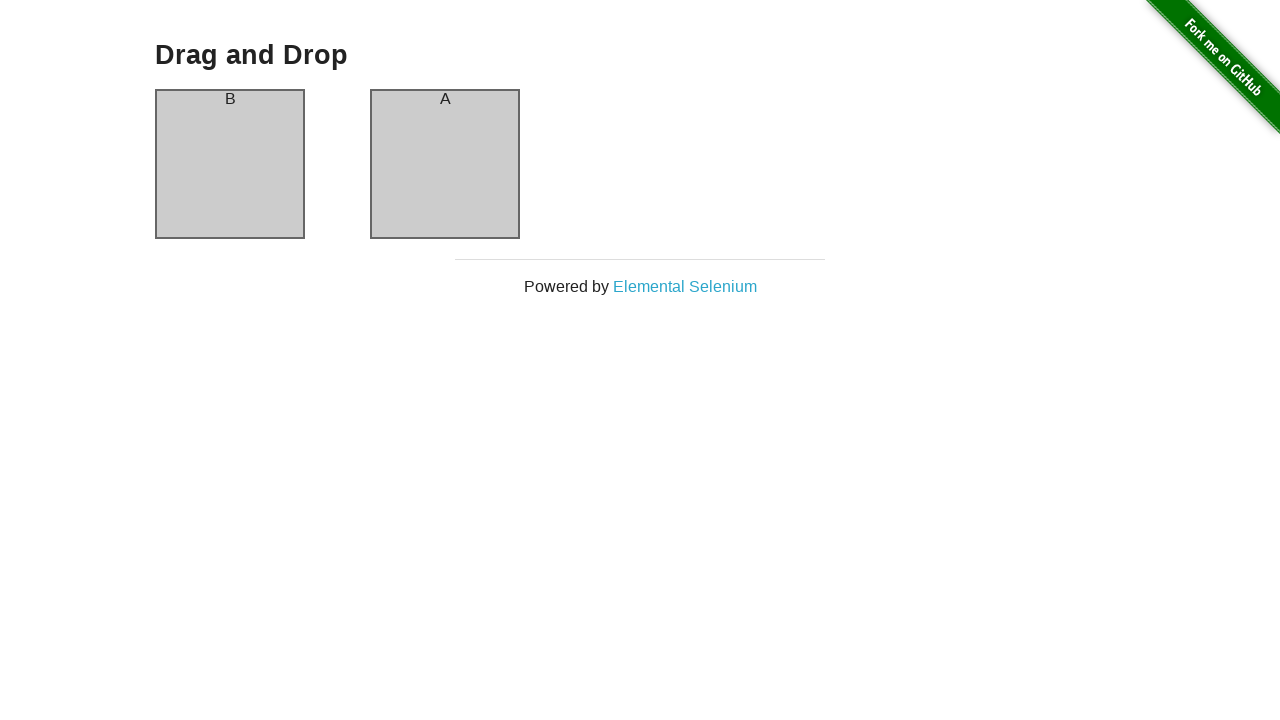